Tests entering a full name into an input field using type method

Starting URL: https://Letcode.in/edit

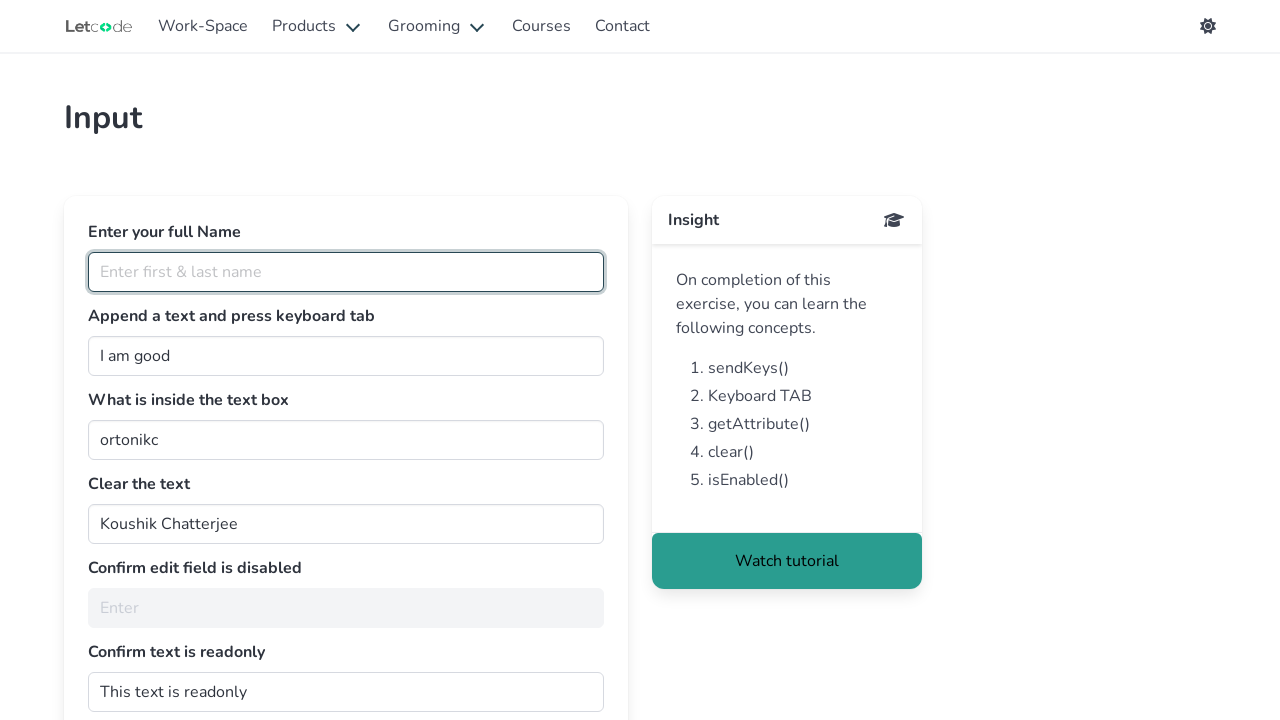

Entered full name 'Koushik Chatterjee' into the fullName input field on #fullName
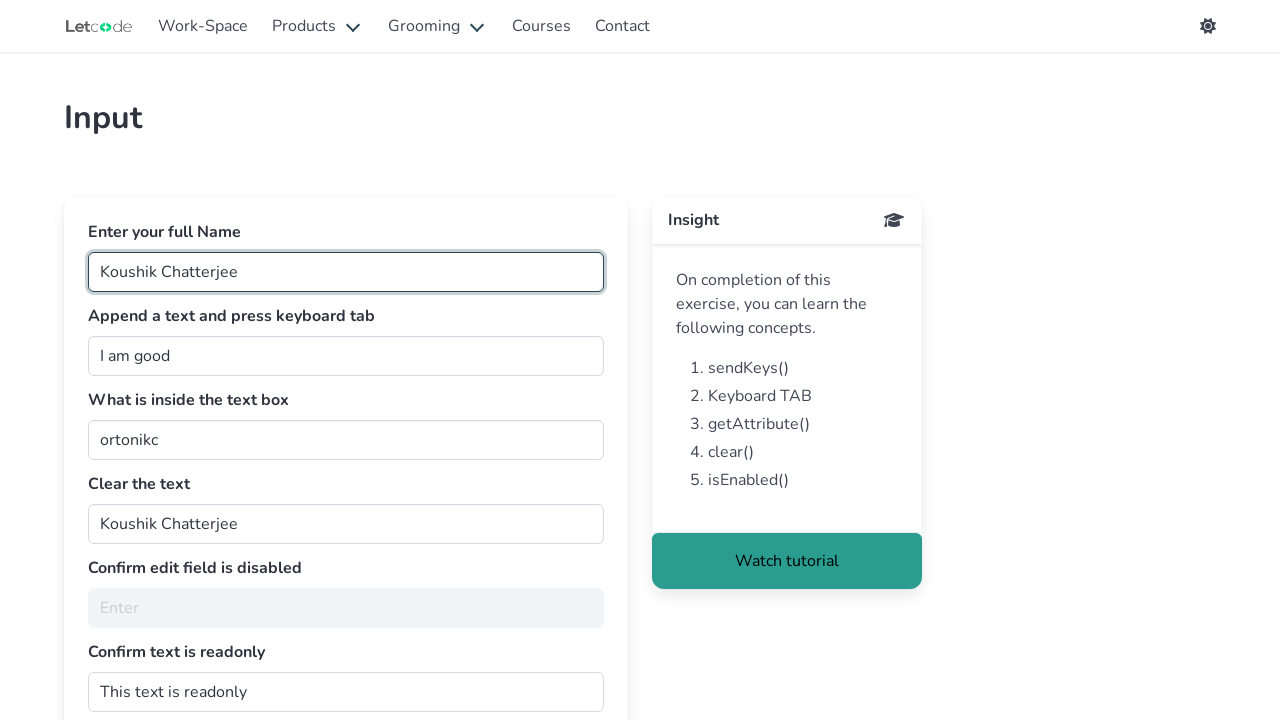

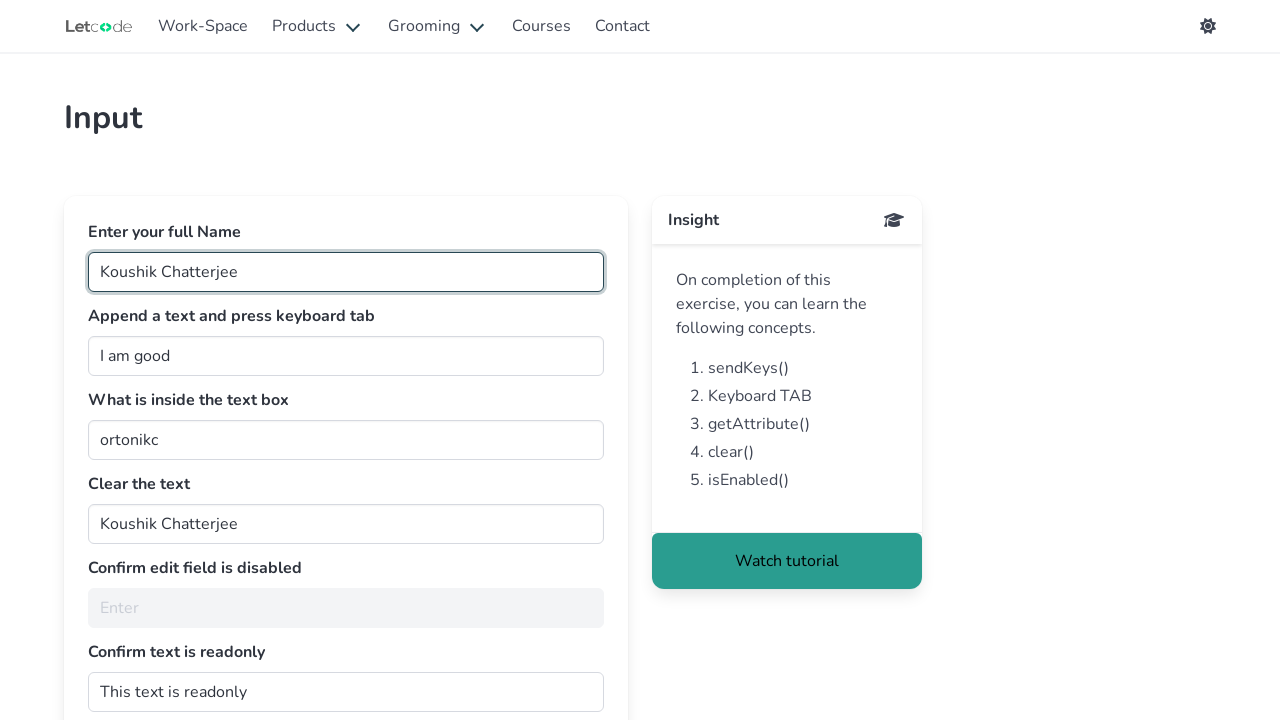